Tests hover functionality by moving the mouse over a specific element on the page to trigger hover effects

Starting URL: https://grotechminds.com/hoverover/

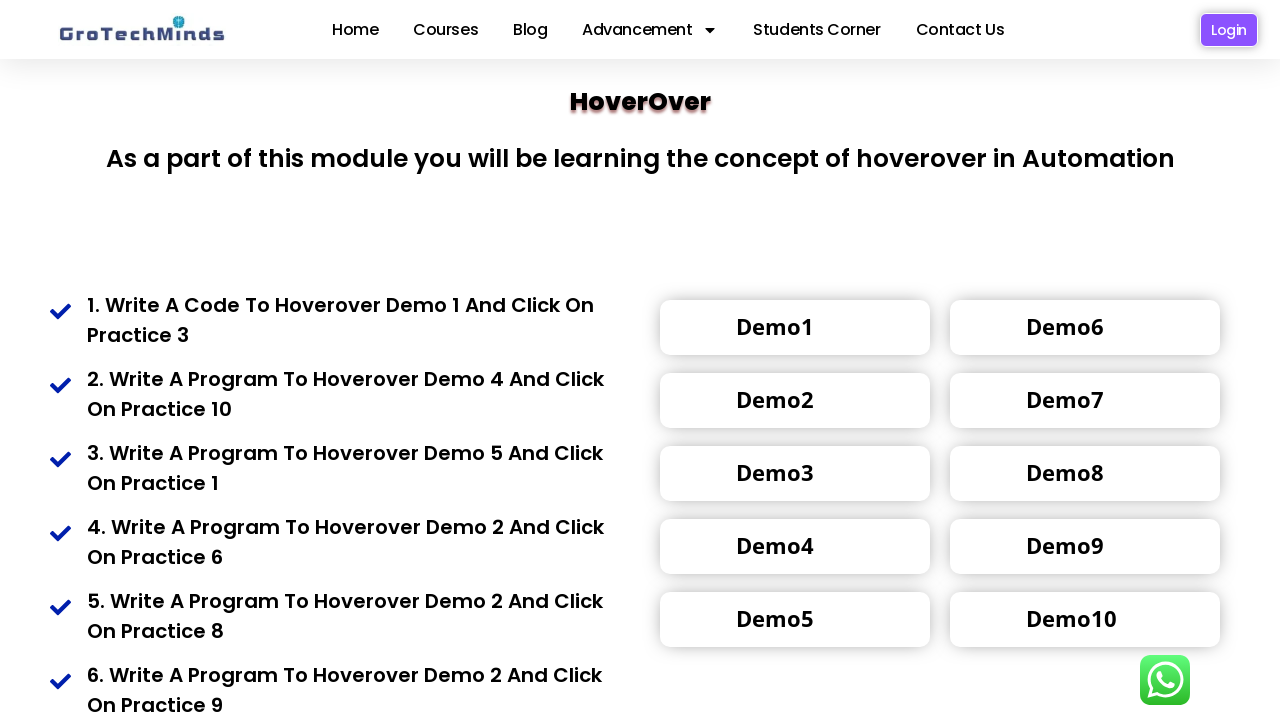

Navigated to hover demo page
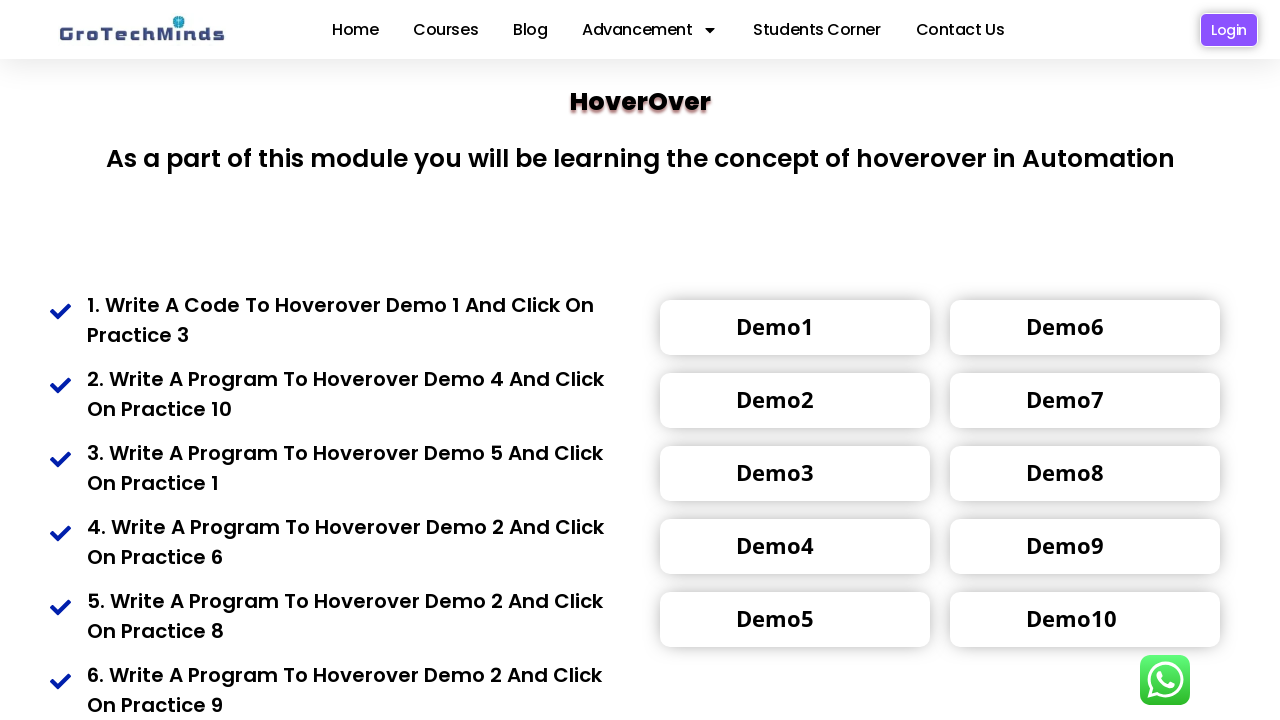

Hovered over demo element to trigger hover effect at (795, 328) on div[data-id='1857001']
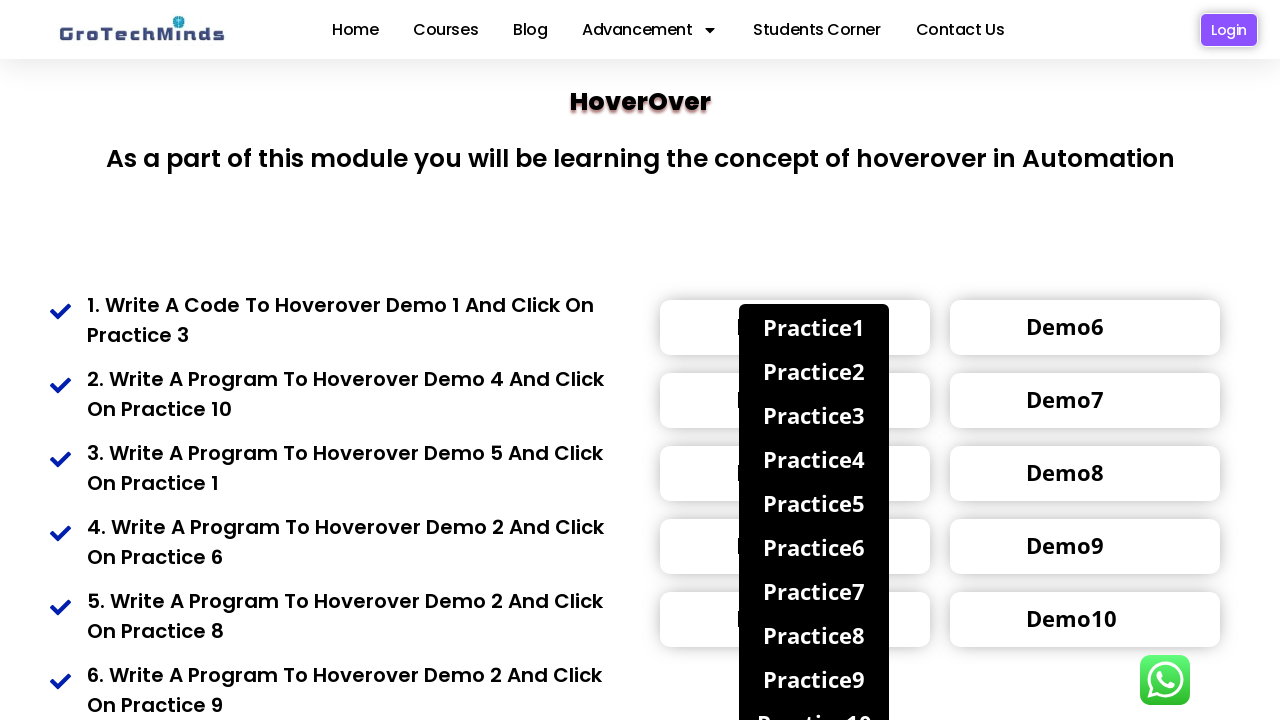

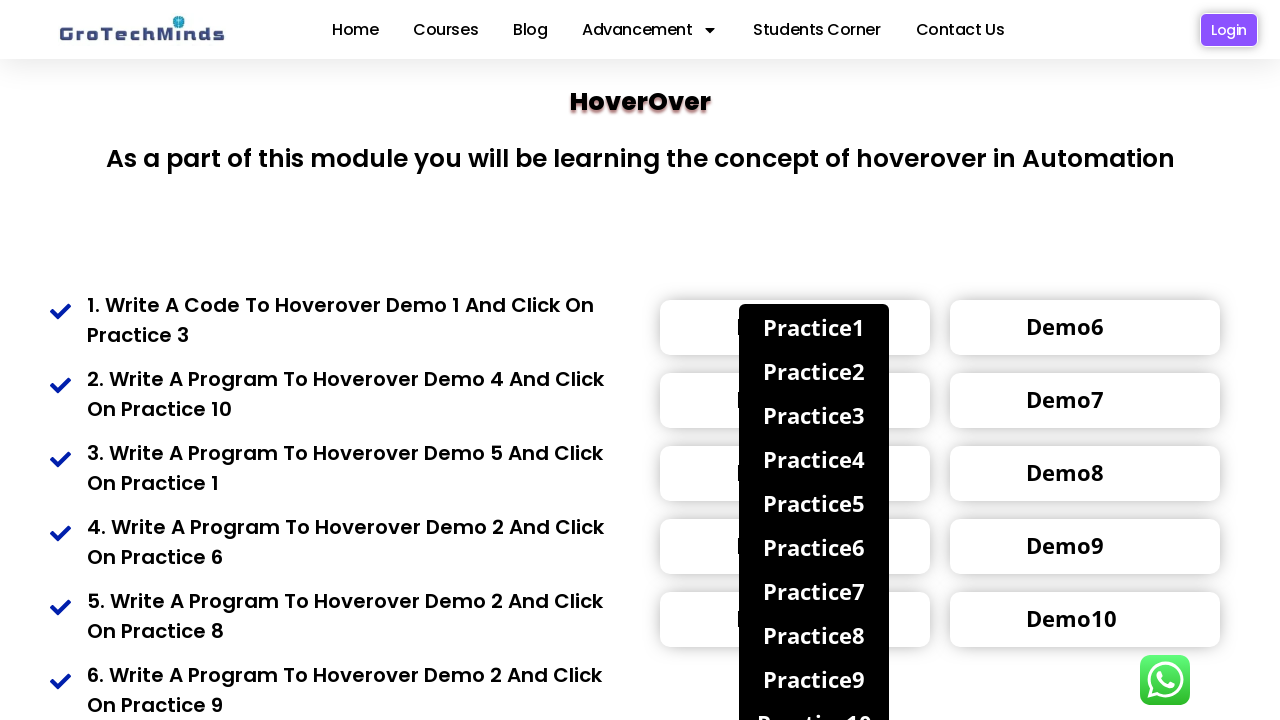